Tests a text-to-speech website by selecting a British English voice and submitting text to be converted to speech

Starting URL: https://ttsmp3.com/text-to-speech/British%20English/

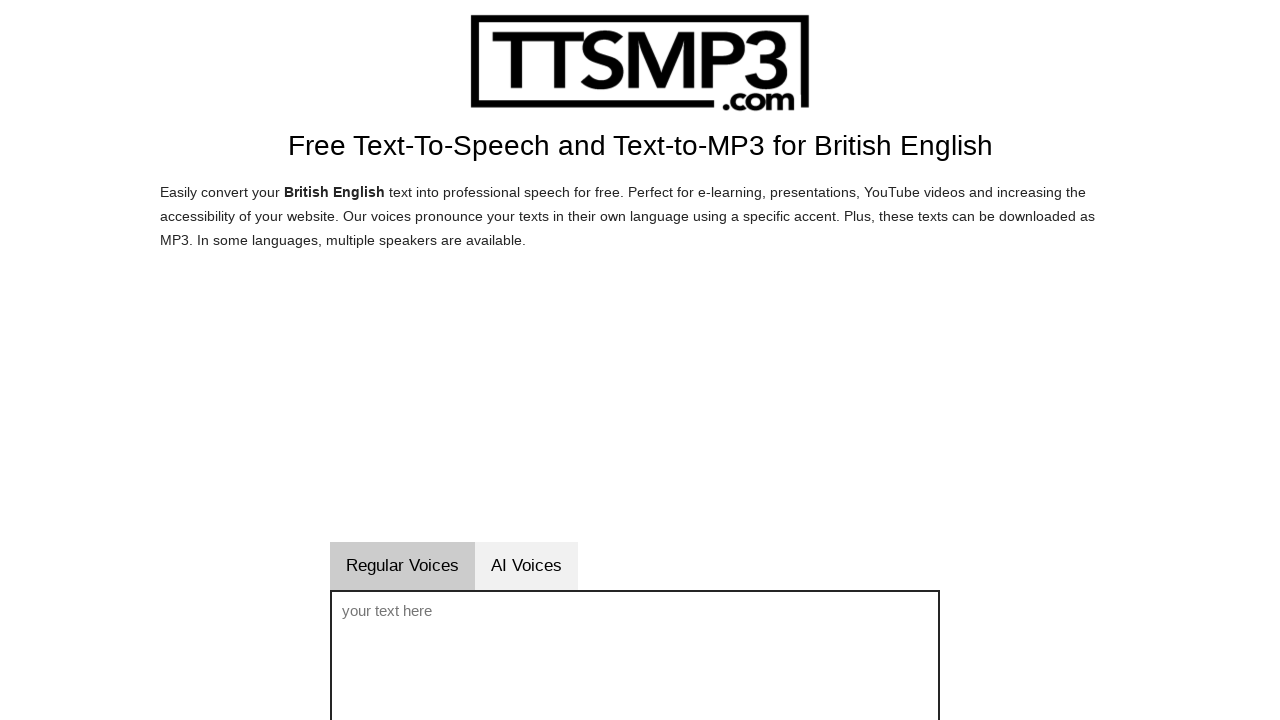

Selected British English / Brian voice from dropdown on form select
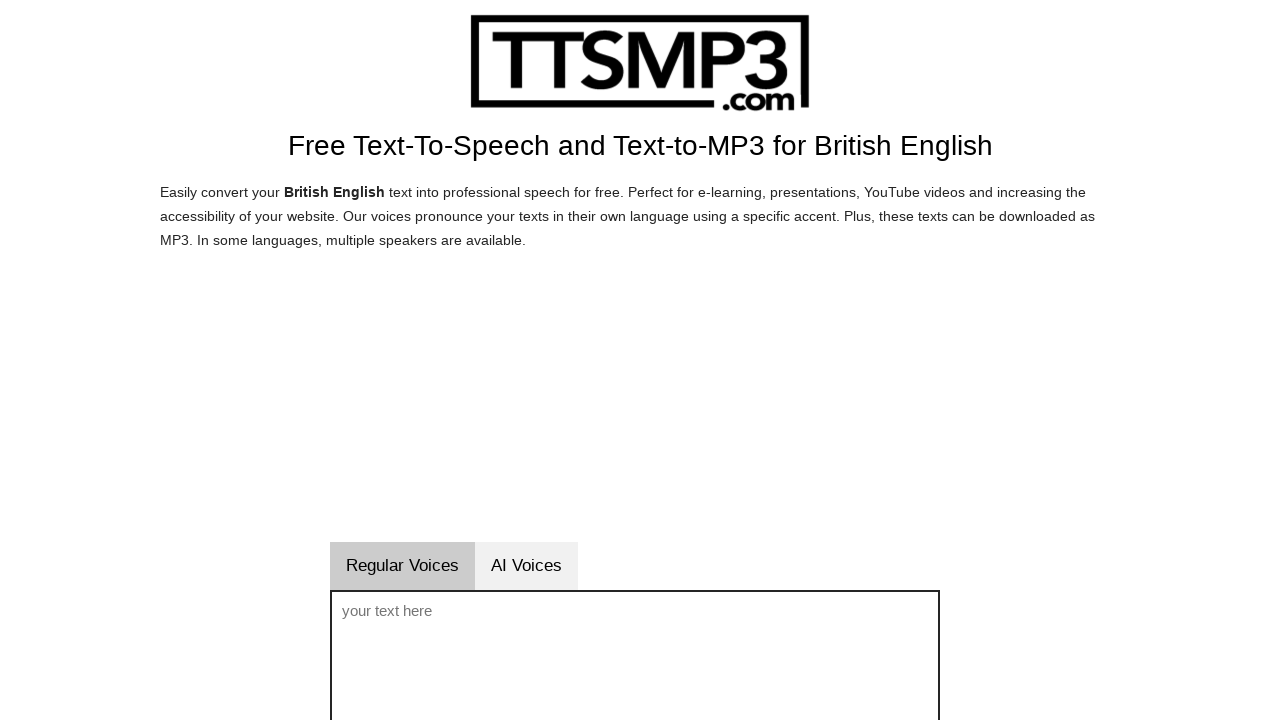

Filled textarea with sample text for speech synthesis on form textarea
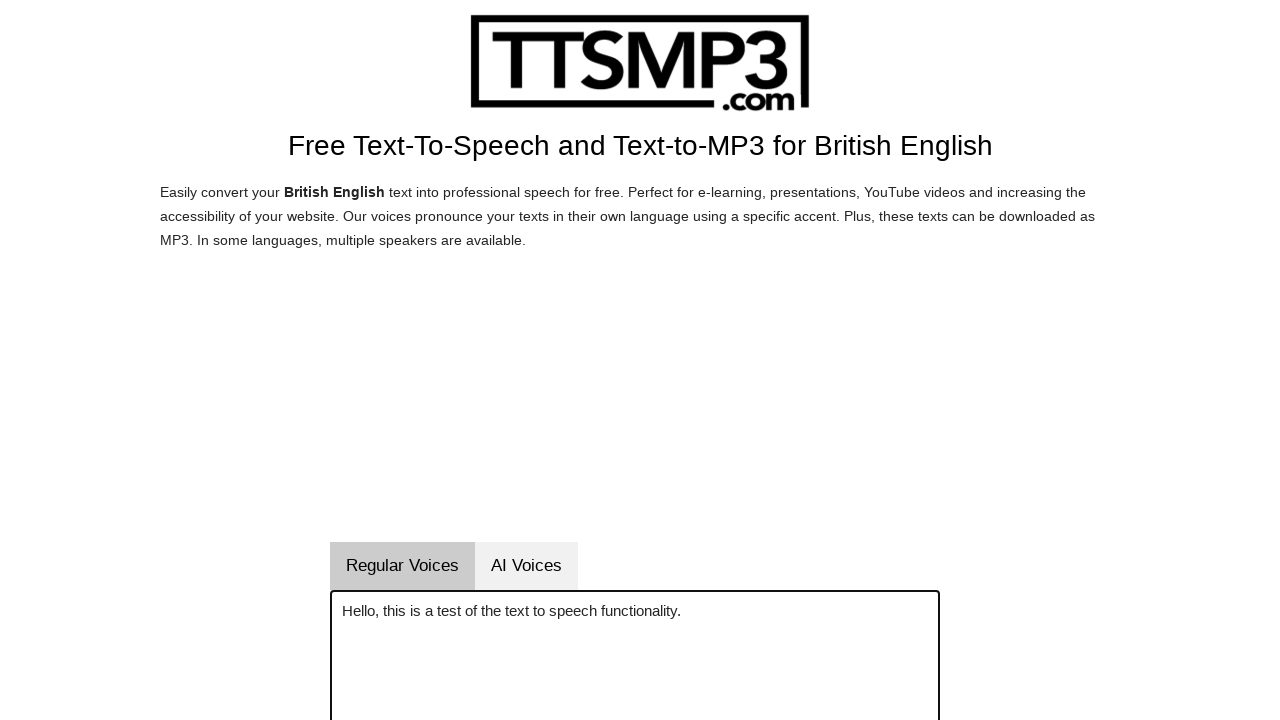

Clicked submit button to generate speech at (694, 360) on form input[type="submit"]
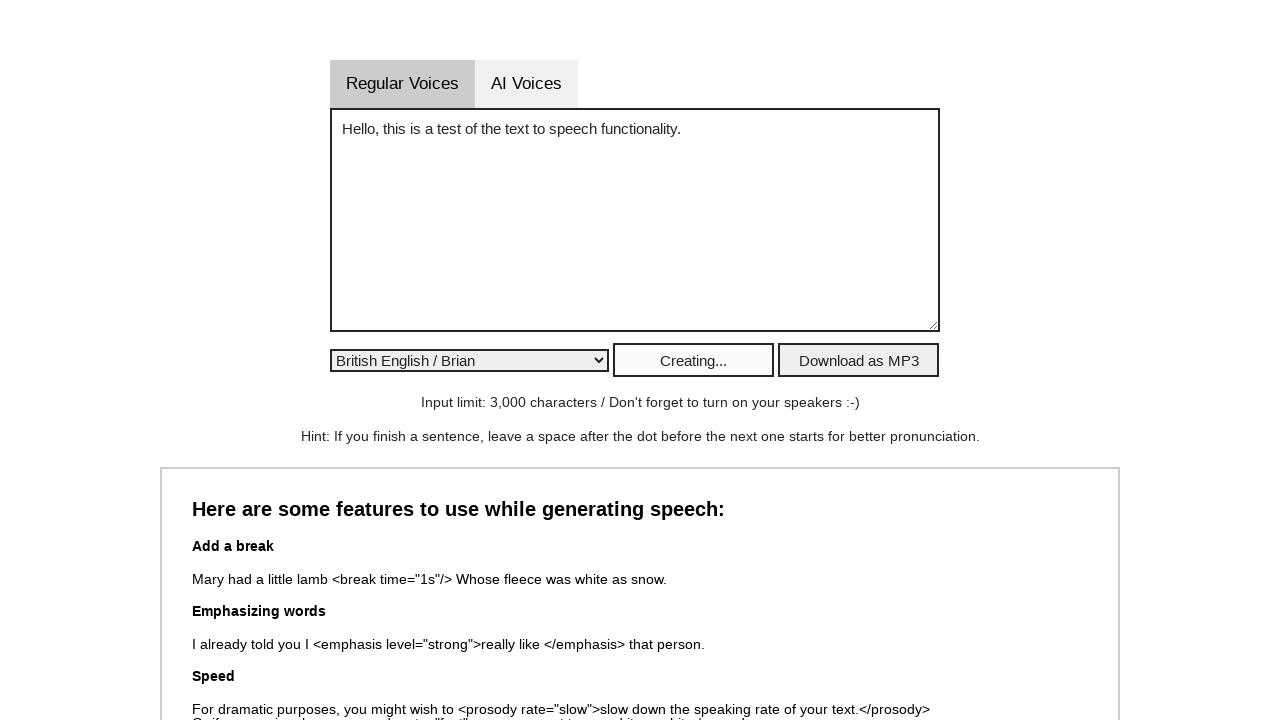

Waited for audio generation to complete
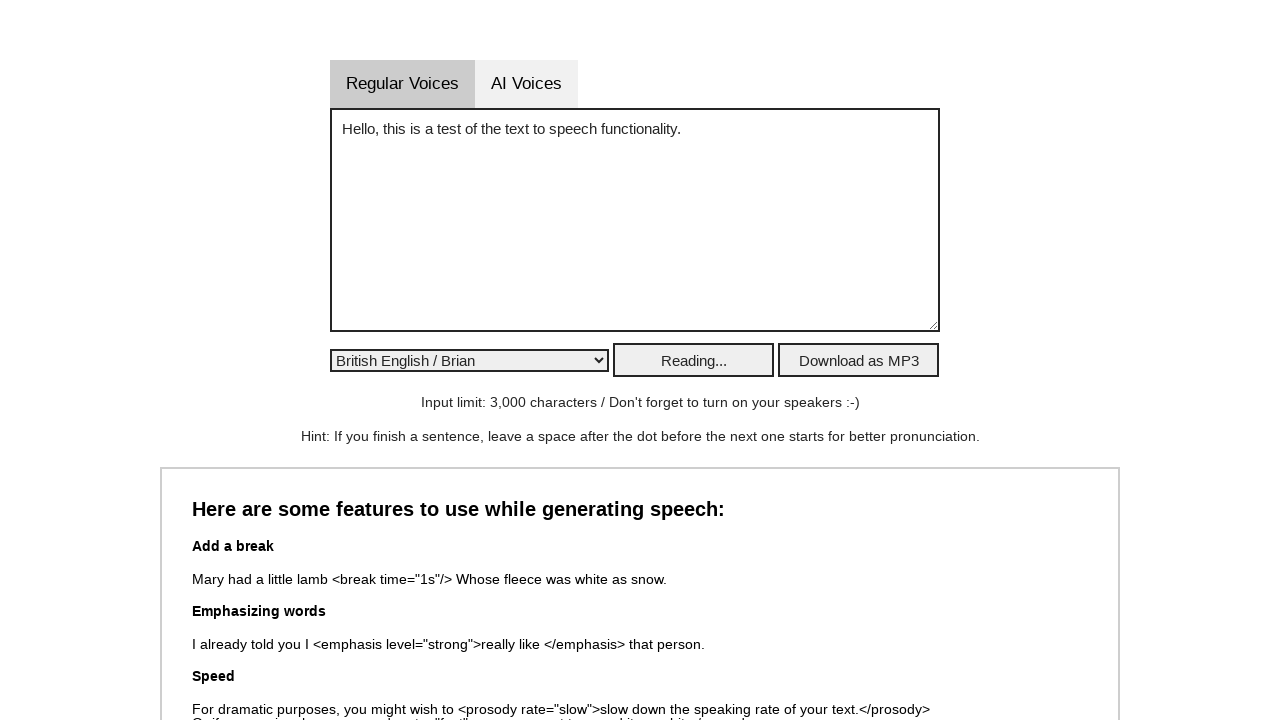

Cleared textarea for next input on form textarea
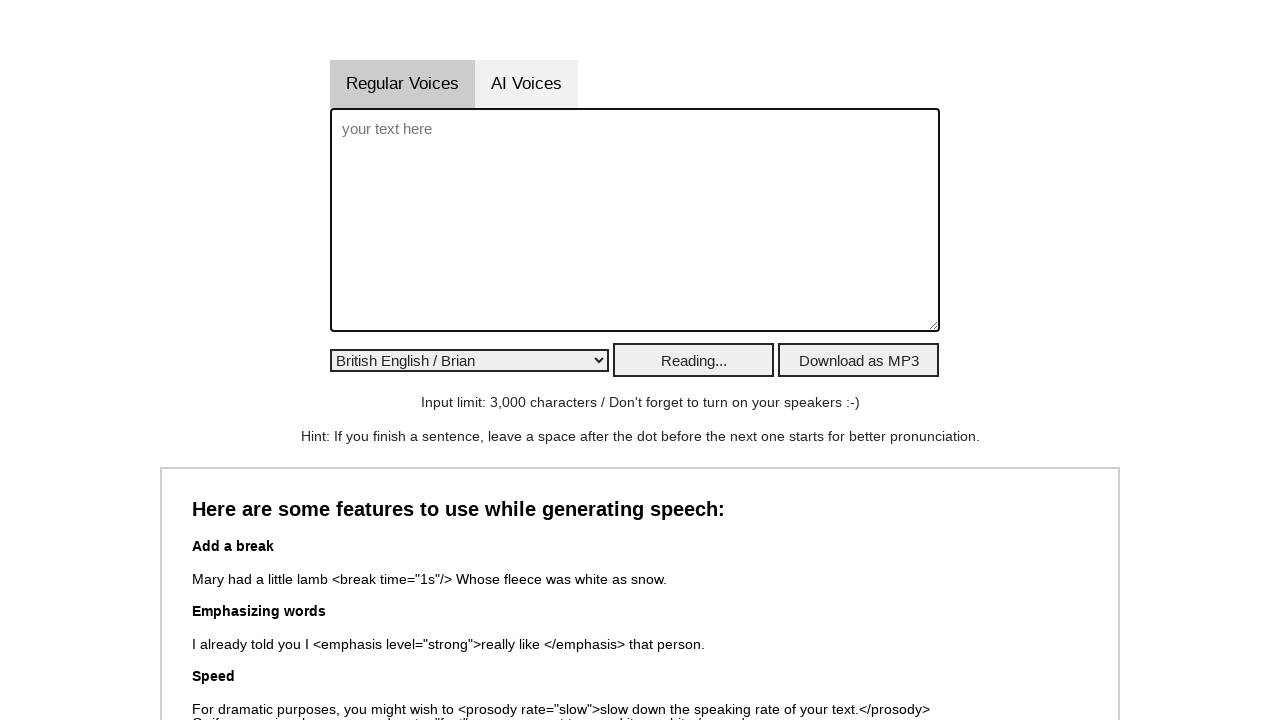

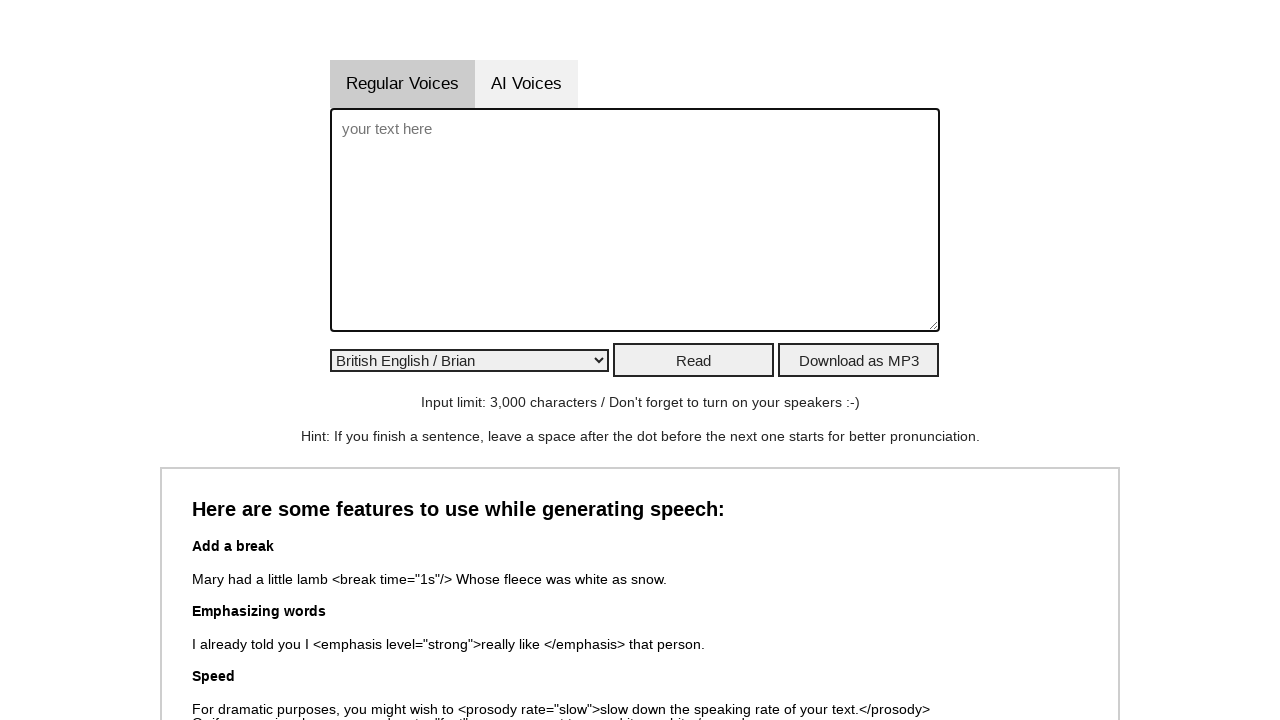